Tests modal dialog by opening it and then closing it using the close button

Starting URL: https://formy-project.herokuapp.com/modal

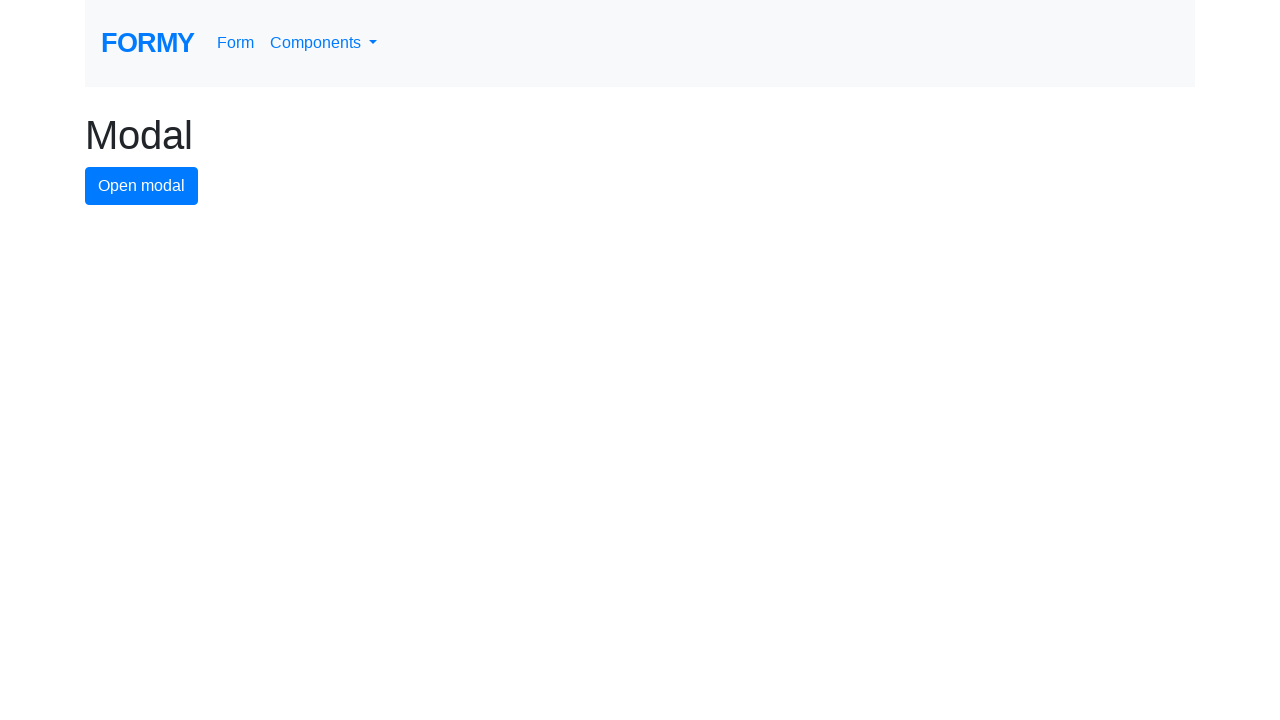

Clicked modal button to open the modal dialog at (142, 186) on #modal-button
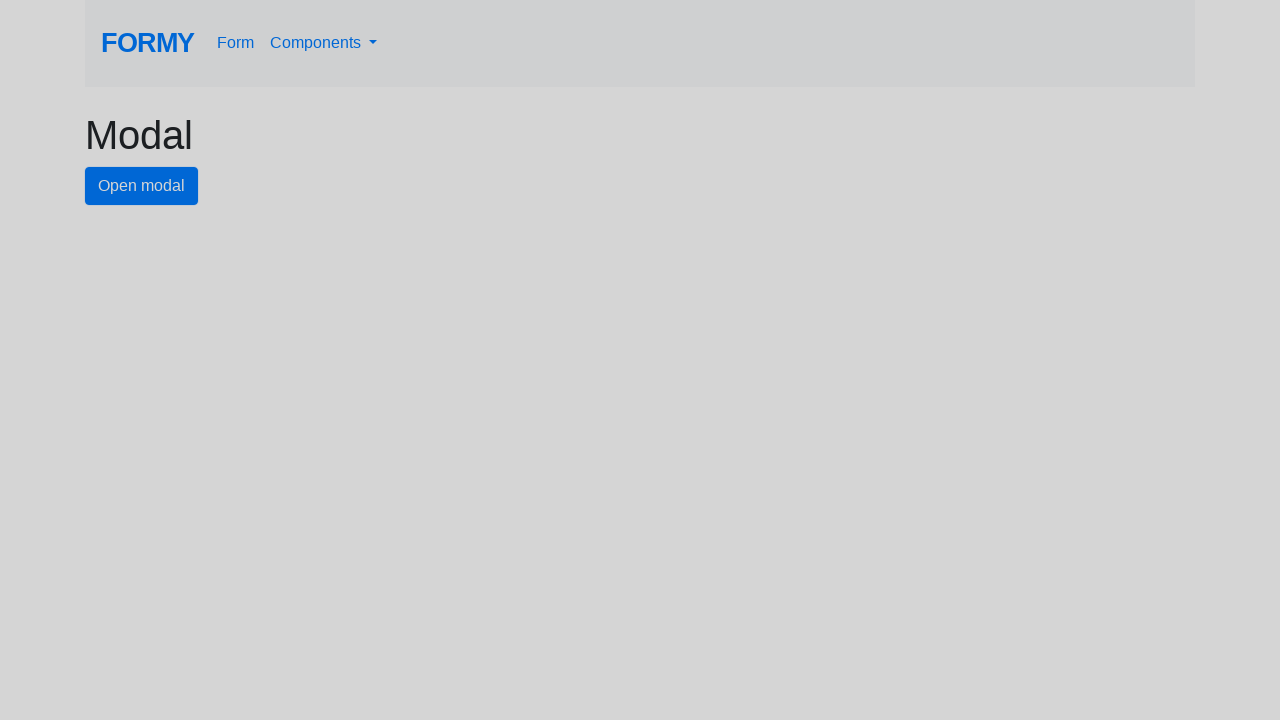

Modal dialog appeared with close button visible
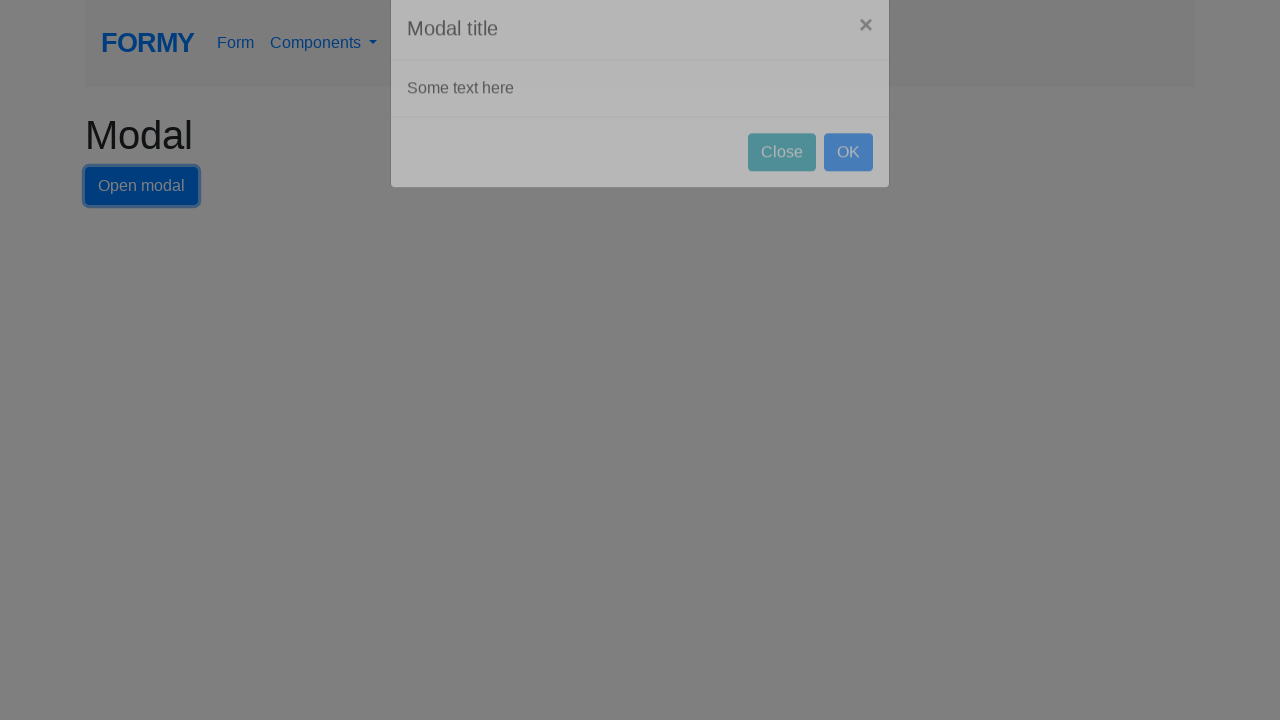

Clicked close button to dismiss the modal dialog at (782, 184) on #close-button
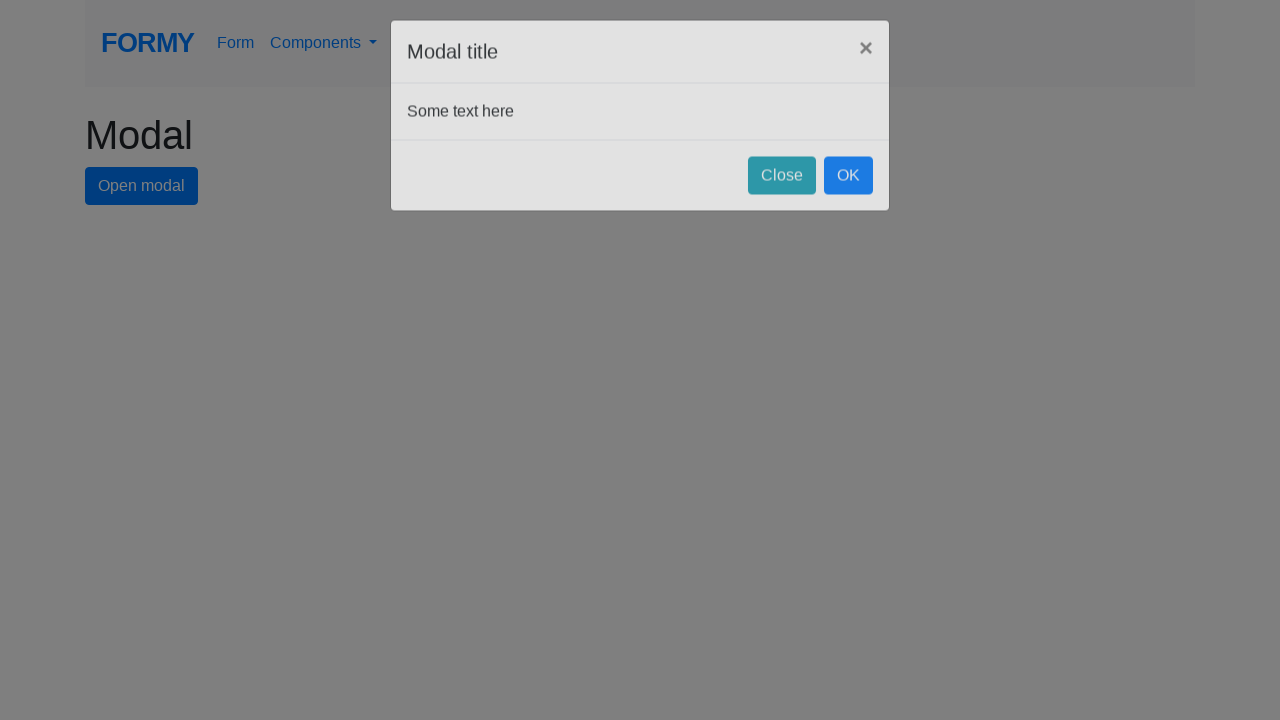

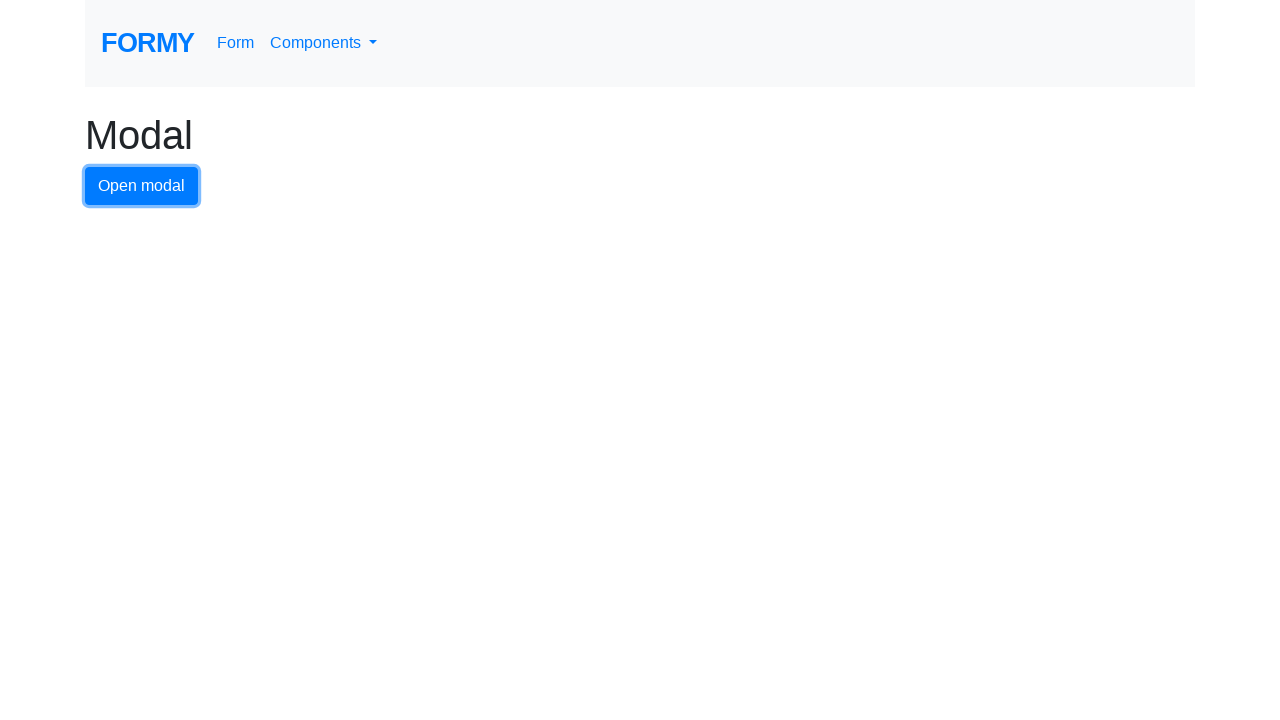